Tests link navigation by clicking on "Go to Dashboard" link and then navigating back to the original page

Starting URL: https://www.leafground.com/link.xhtml

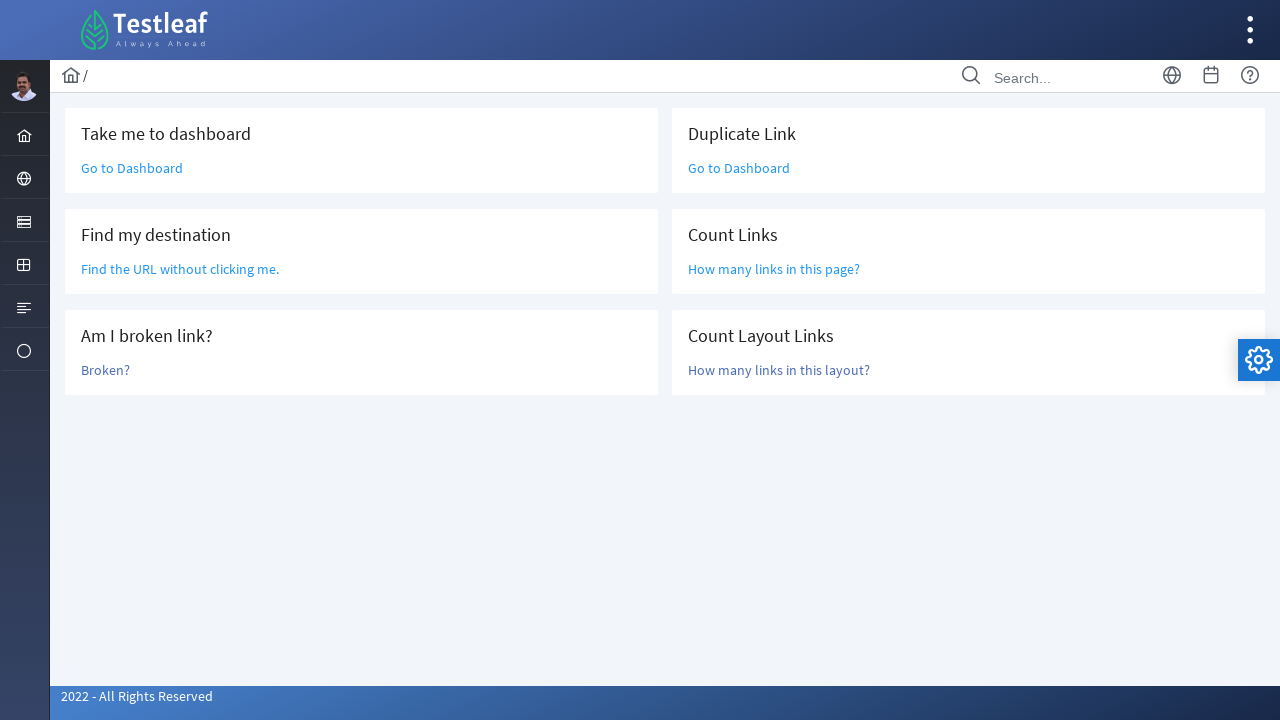

Clicked on 'Go to Dashboard' link at (132, 168) on text=Go to Dashboard
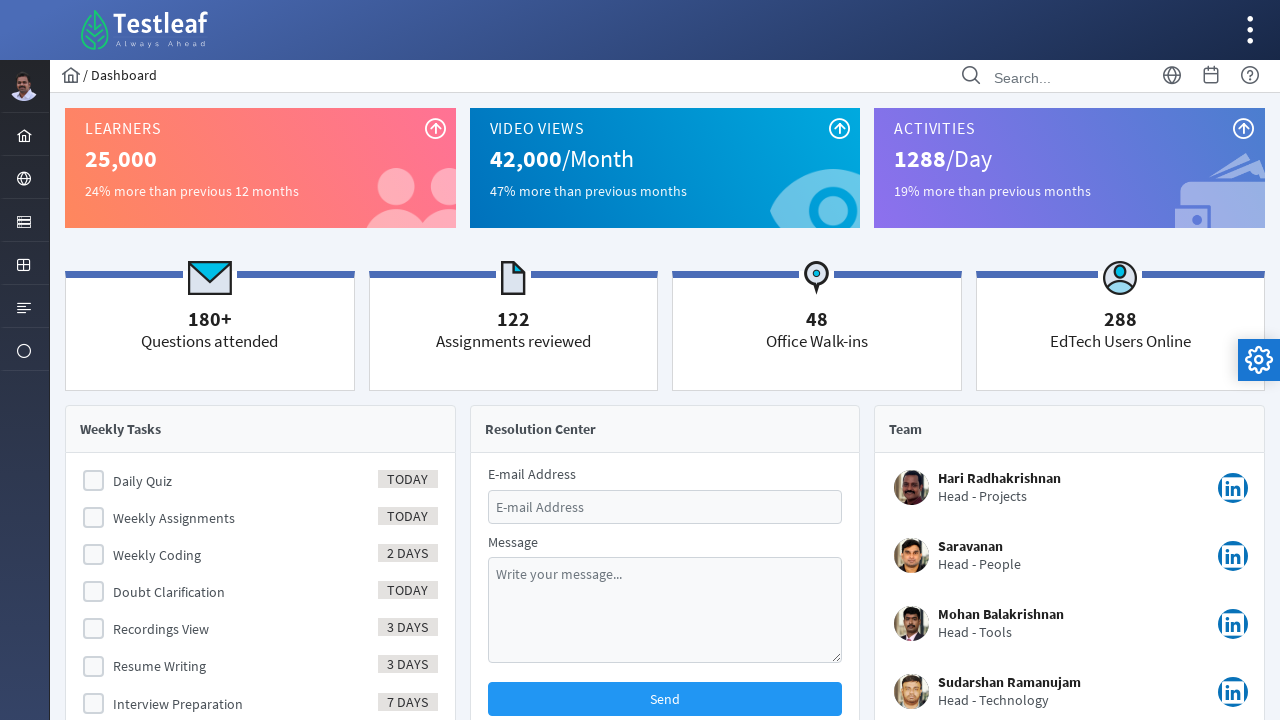

Navigated back to the original page
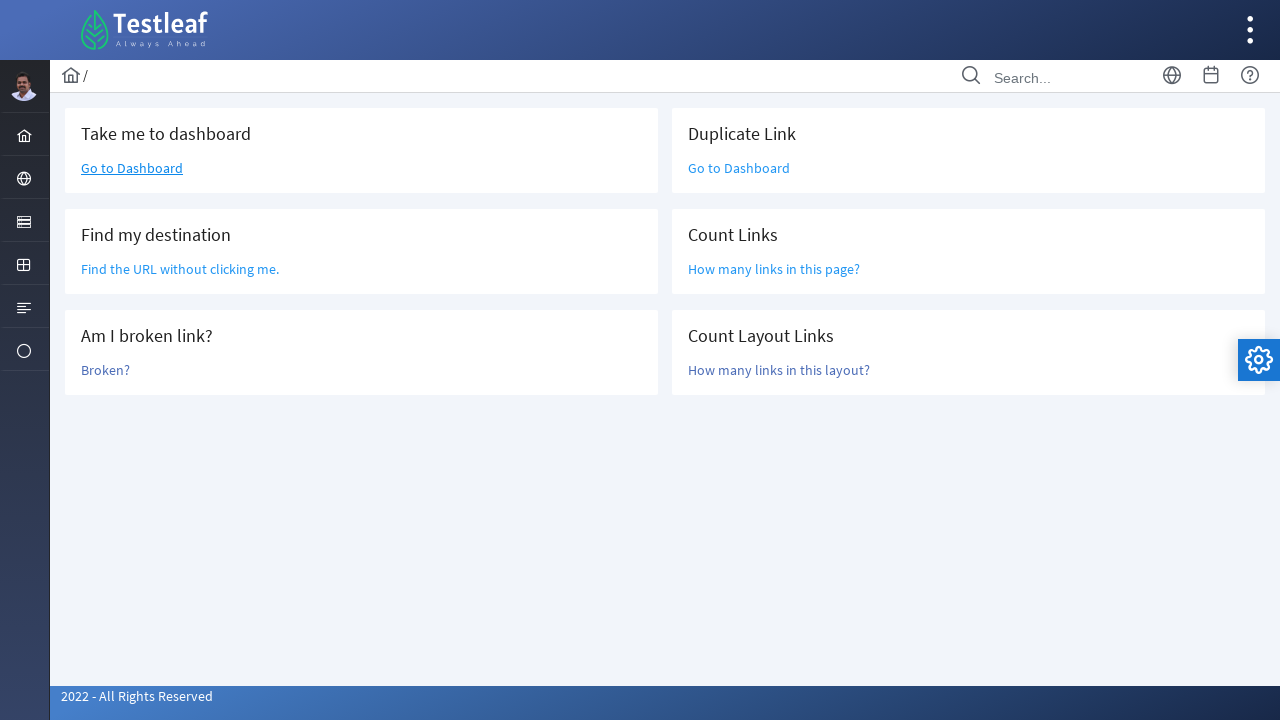

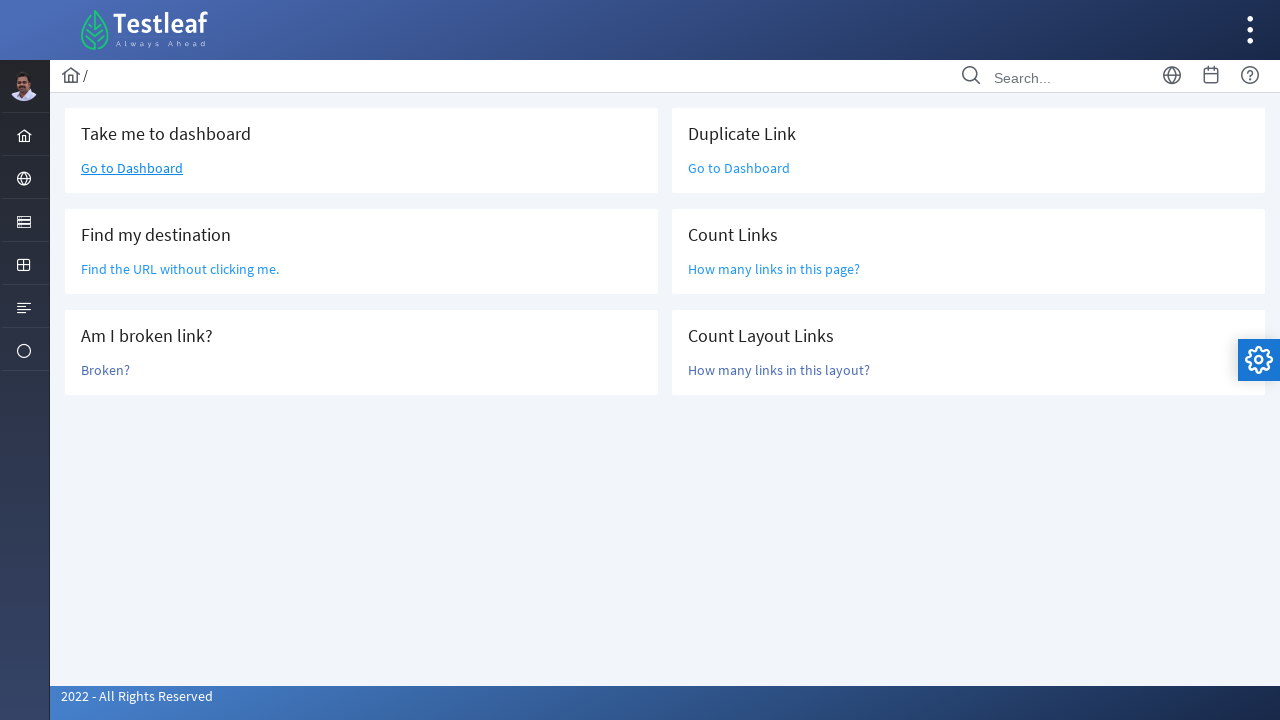